Tests drag and drop functionality by clicking and holding an element, moving by specific offset coordinates, and releasing

Starting URL: https://jqueryui.com/droppable/

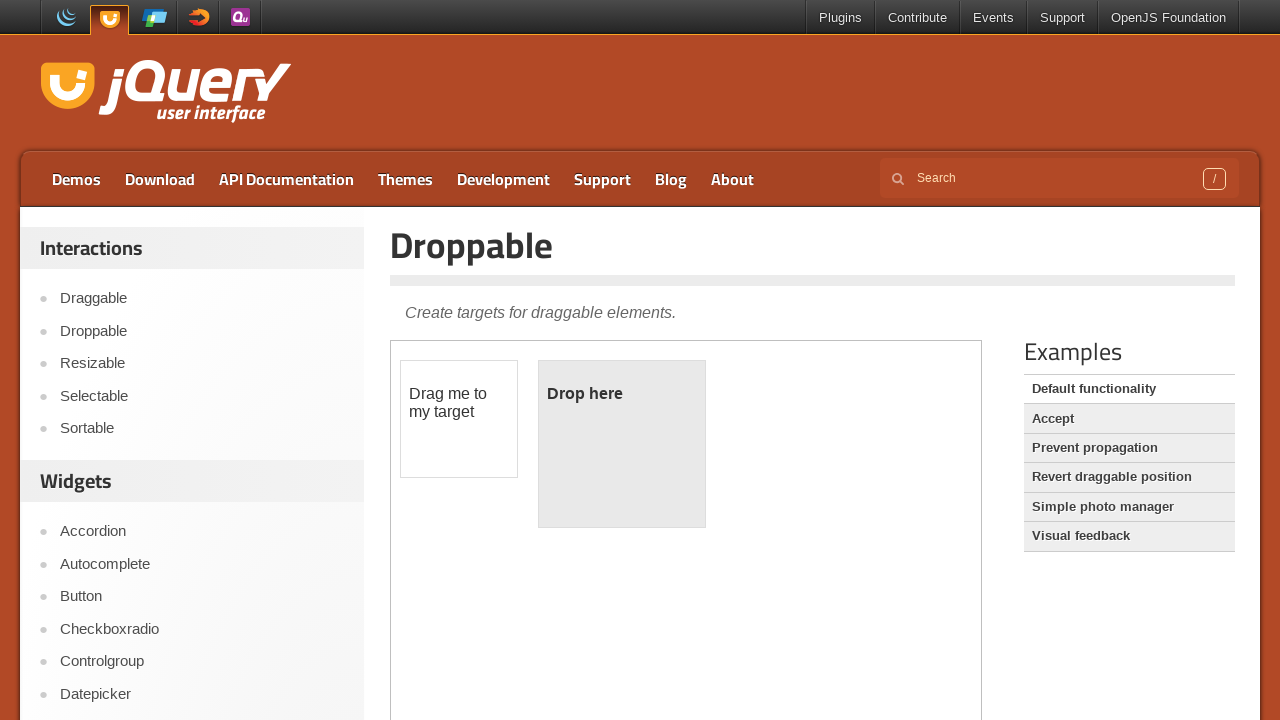

Located iframe containing draggable elements
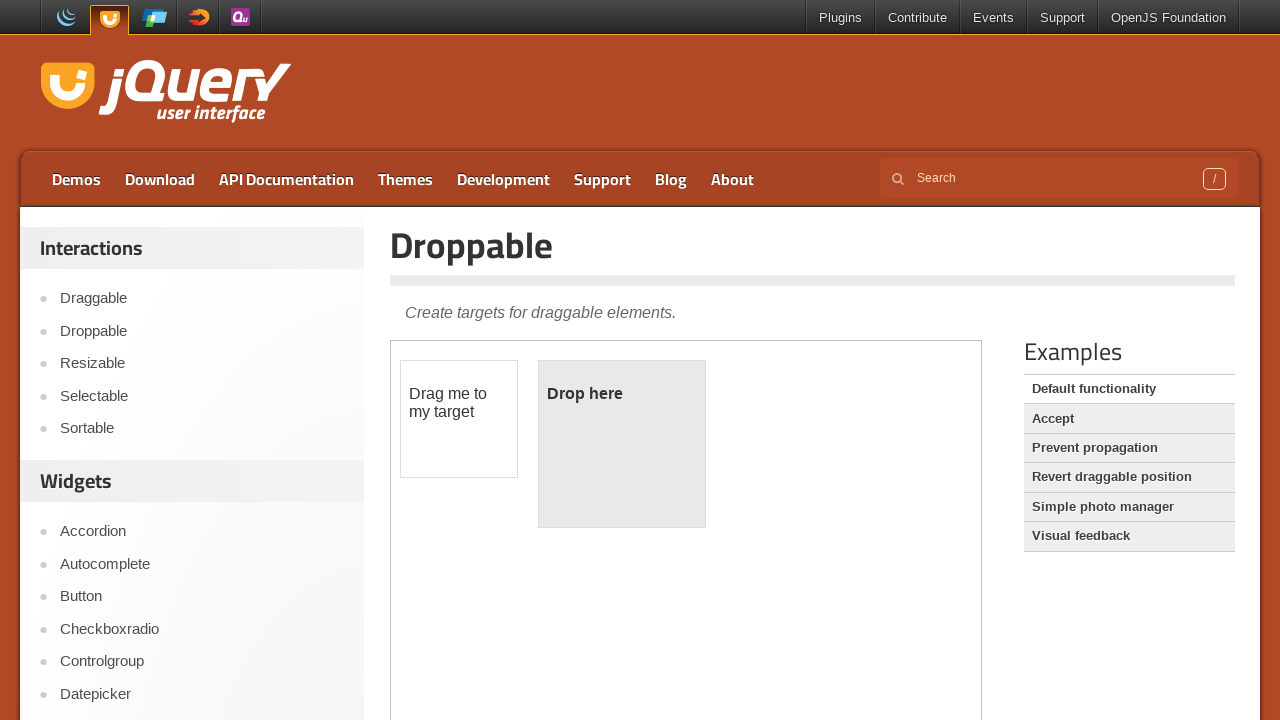

Located draggable element with id 'draggable'
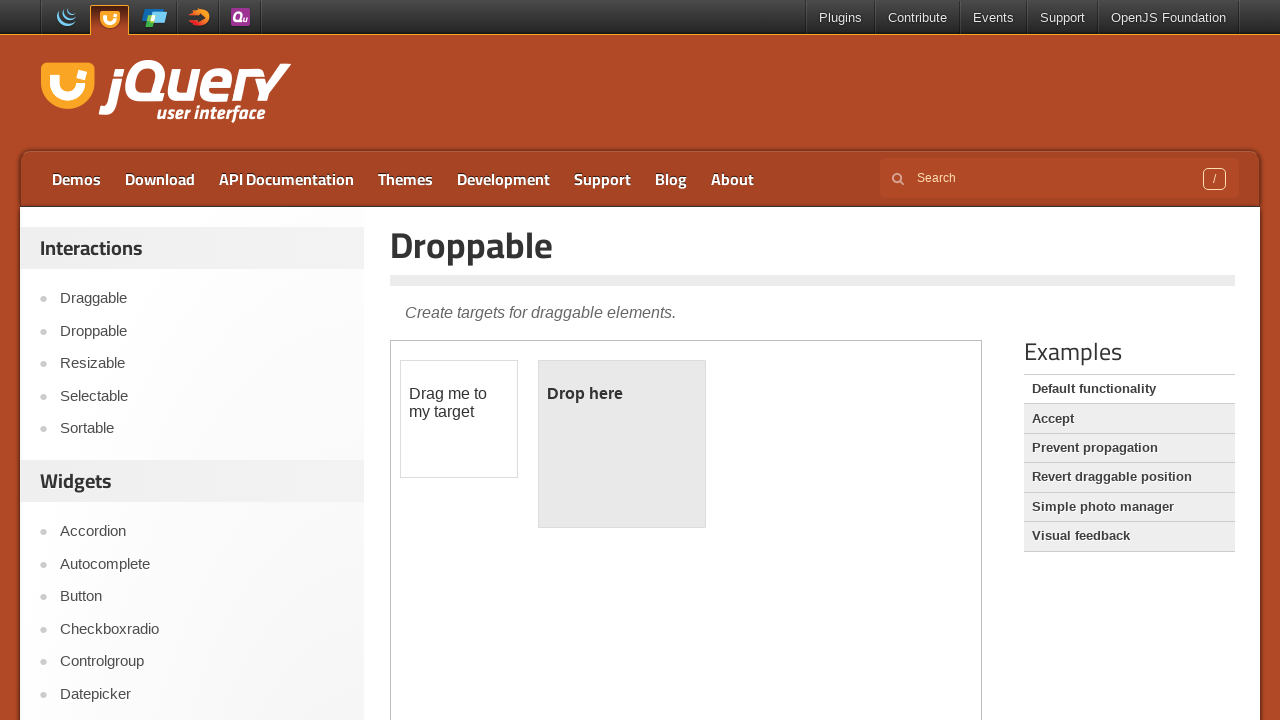

Retrieved bounding box coordinates of draggable element
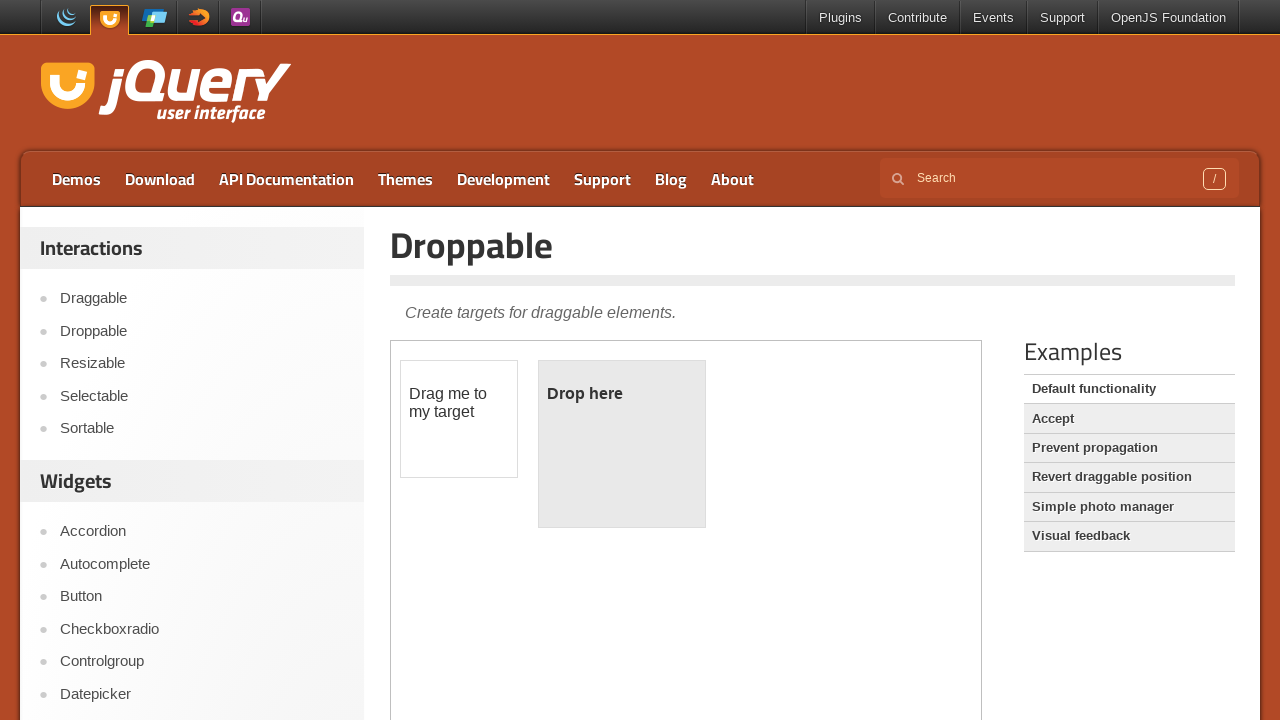

Moved mouse to center of draggable element at (459, 419)
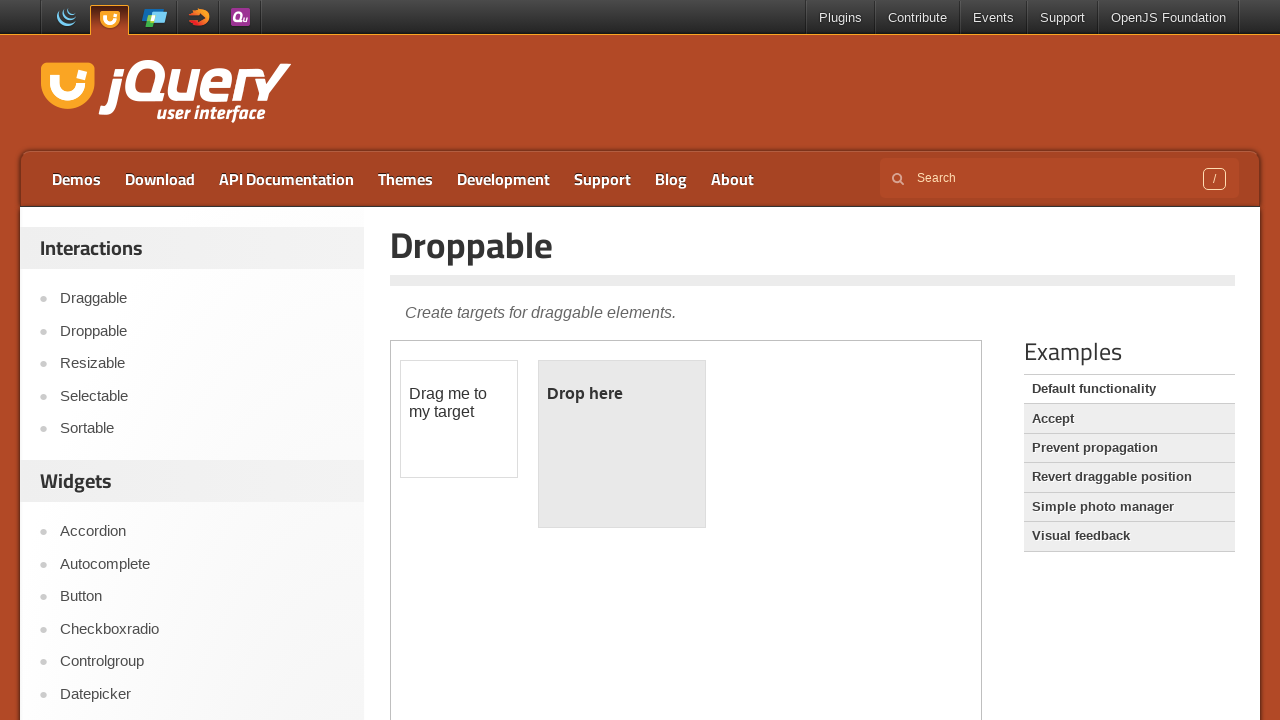

Pressed mouse button down to start drag at (459, 419)
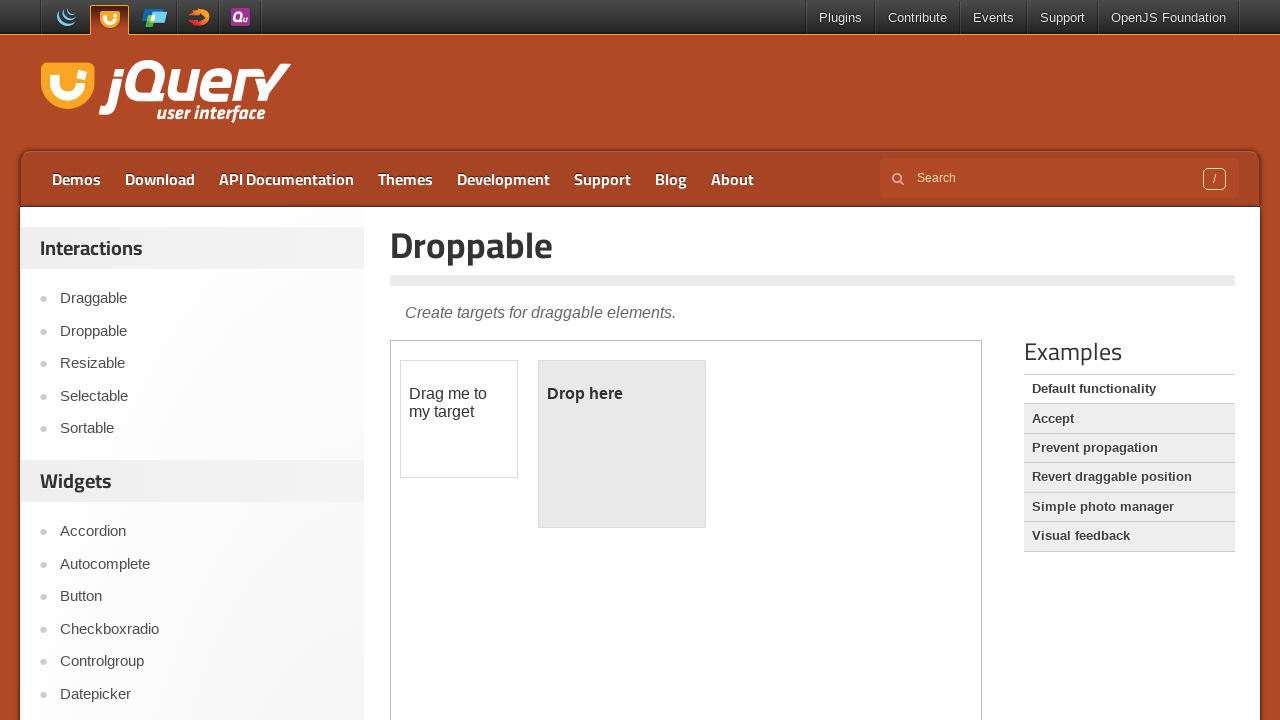

Moved mouse by offset (401, 22) pixels to drop target location at (860, 441)
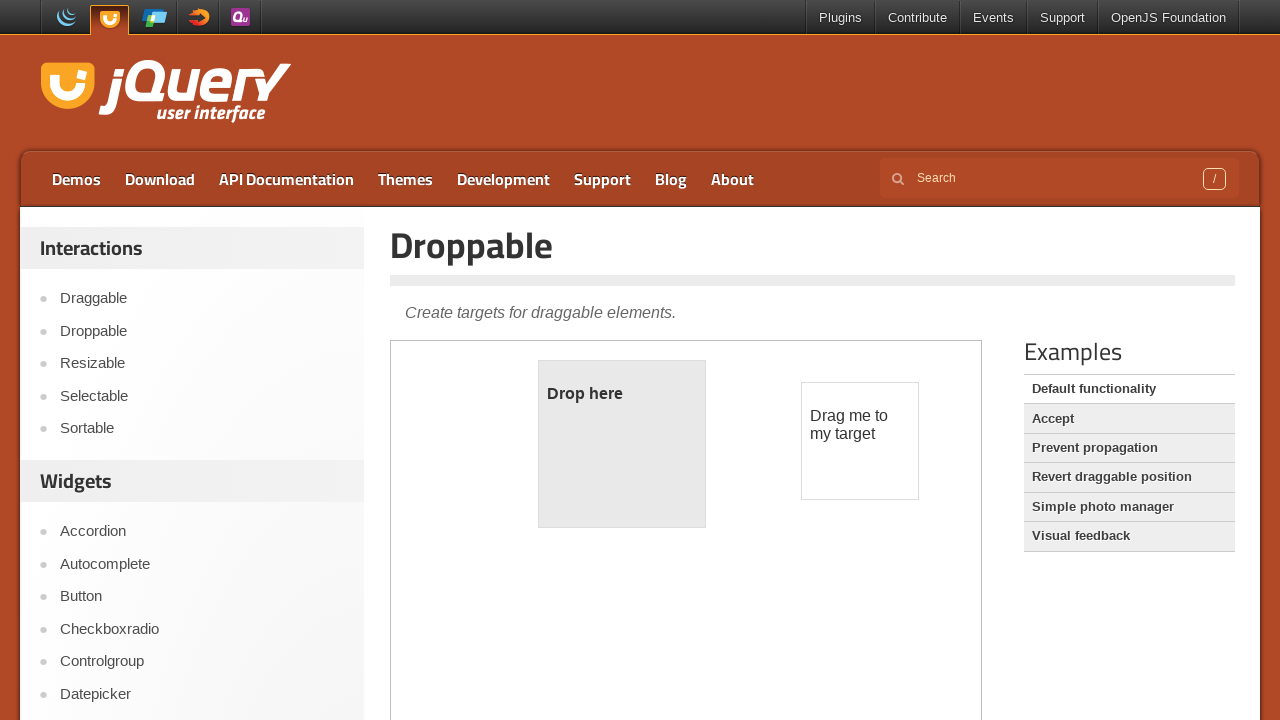

Released mouse button to complete drag and drop at (860, 441)
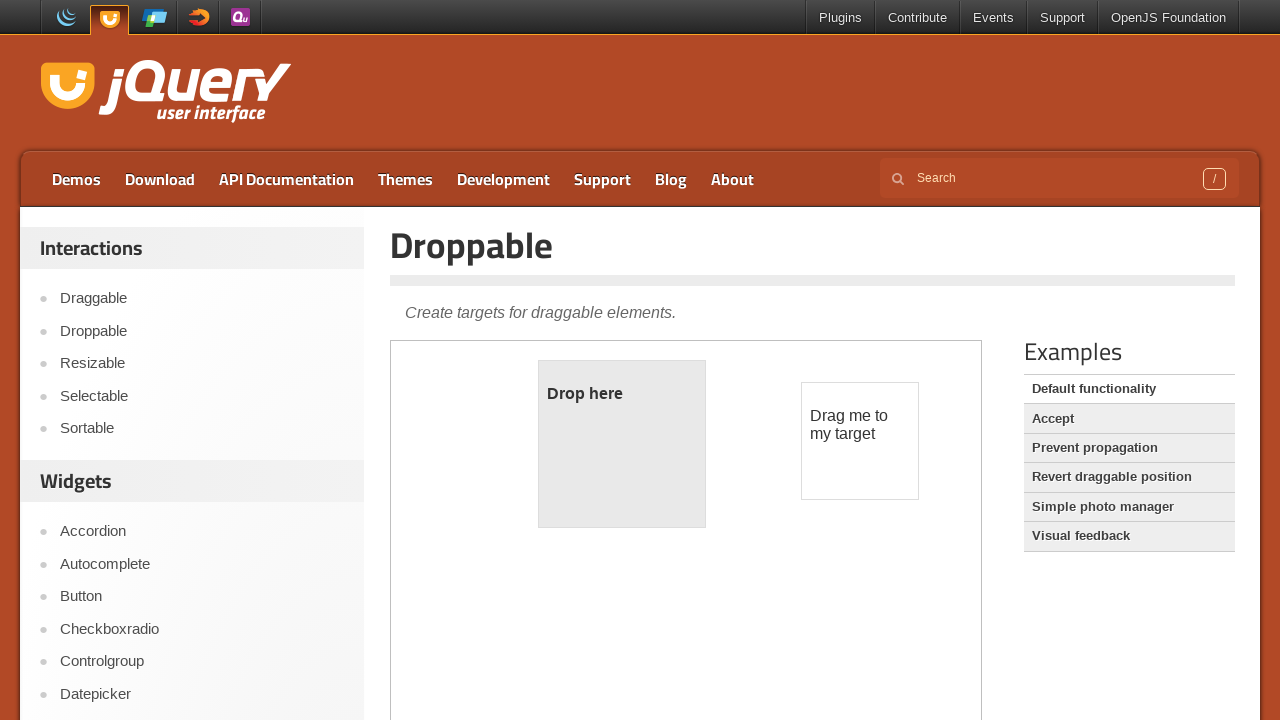

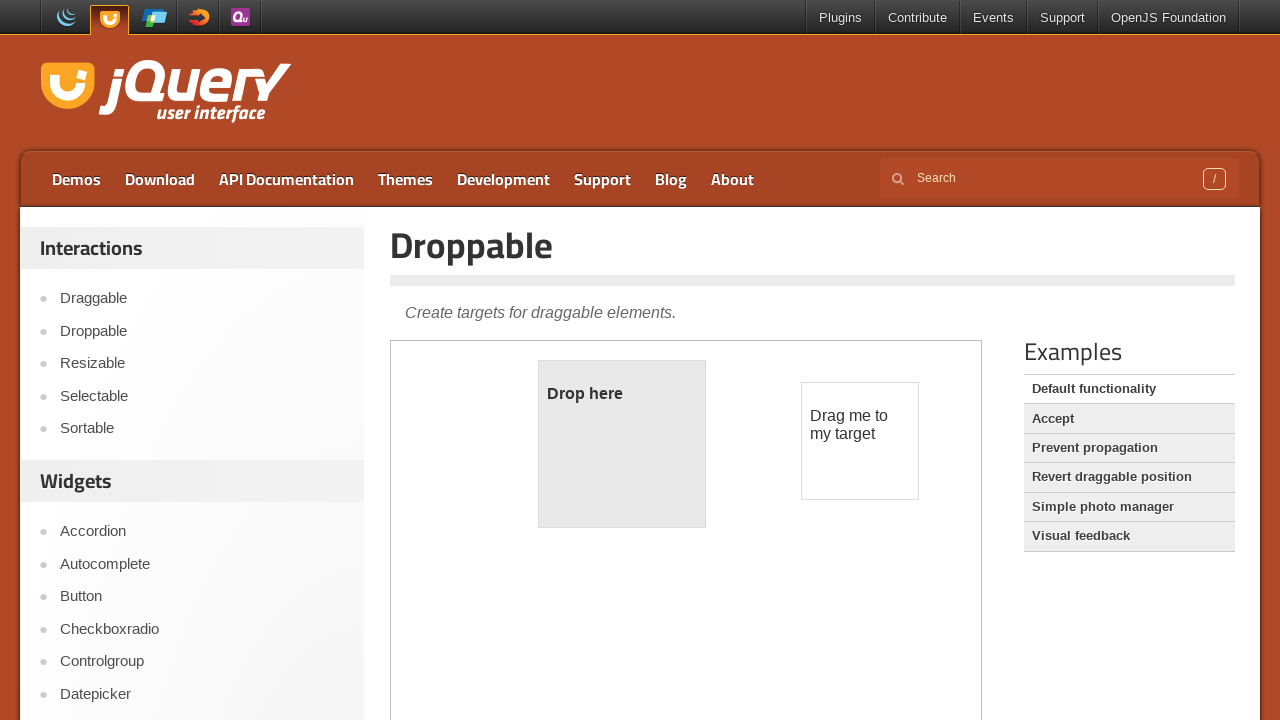